Navigates to an Angular demo application and clicks on the library link to test navigation functionality

Starting URL: https://rahulshettyacademy.com/angularAppdemo/

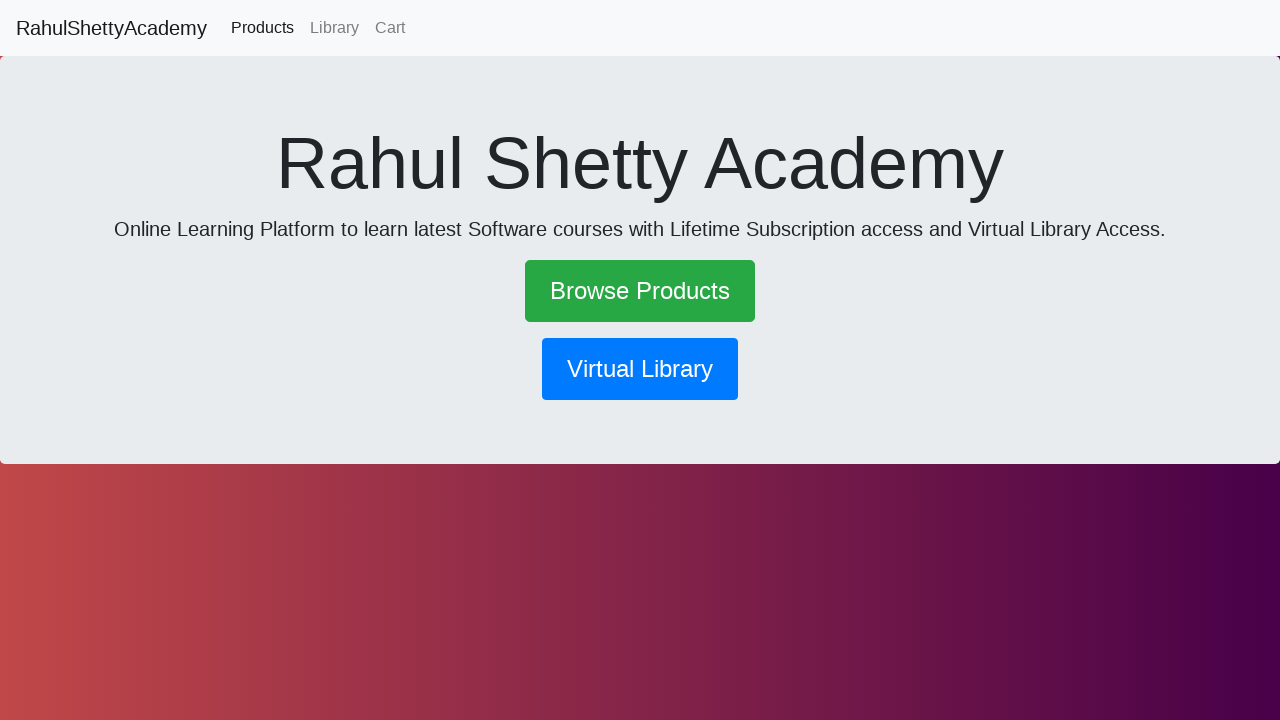

Clicked on the library navigation link at (334, 28) on [routerlink='/library']
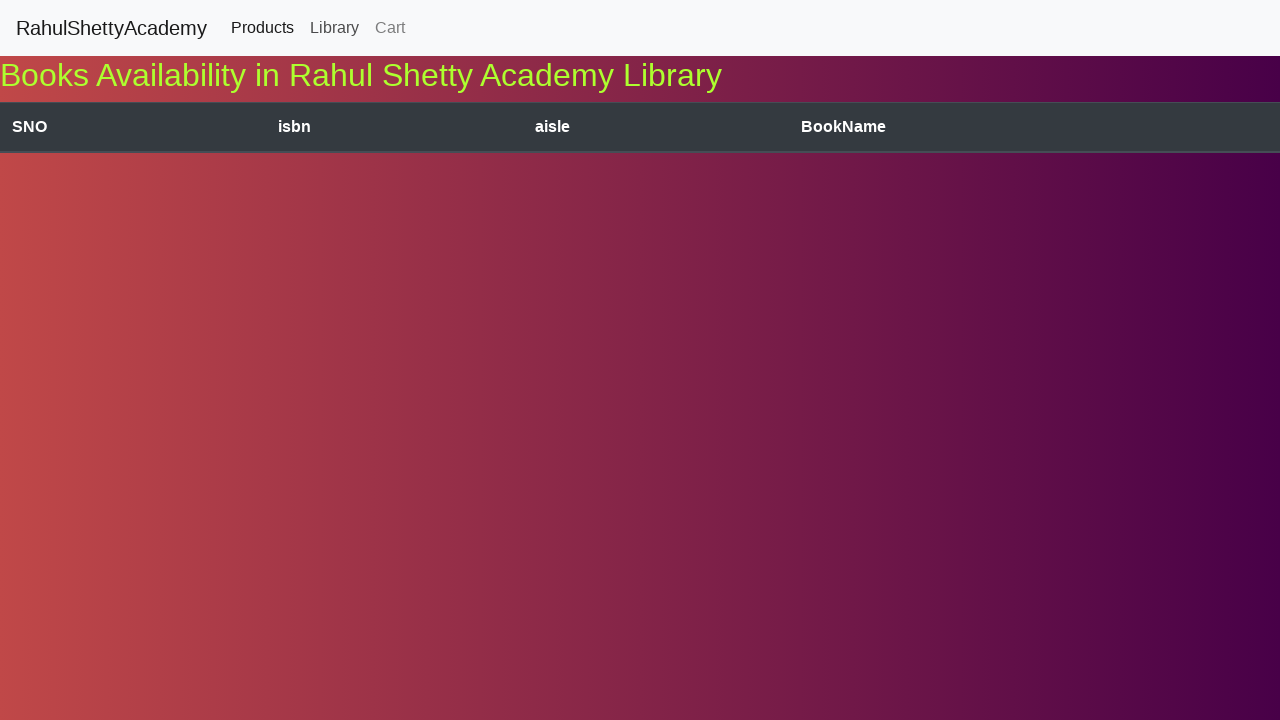

Waited 3 seconds for navigation to complete
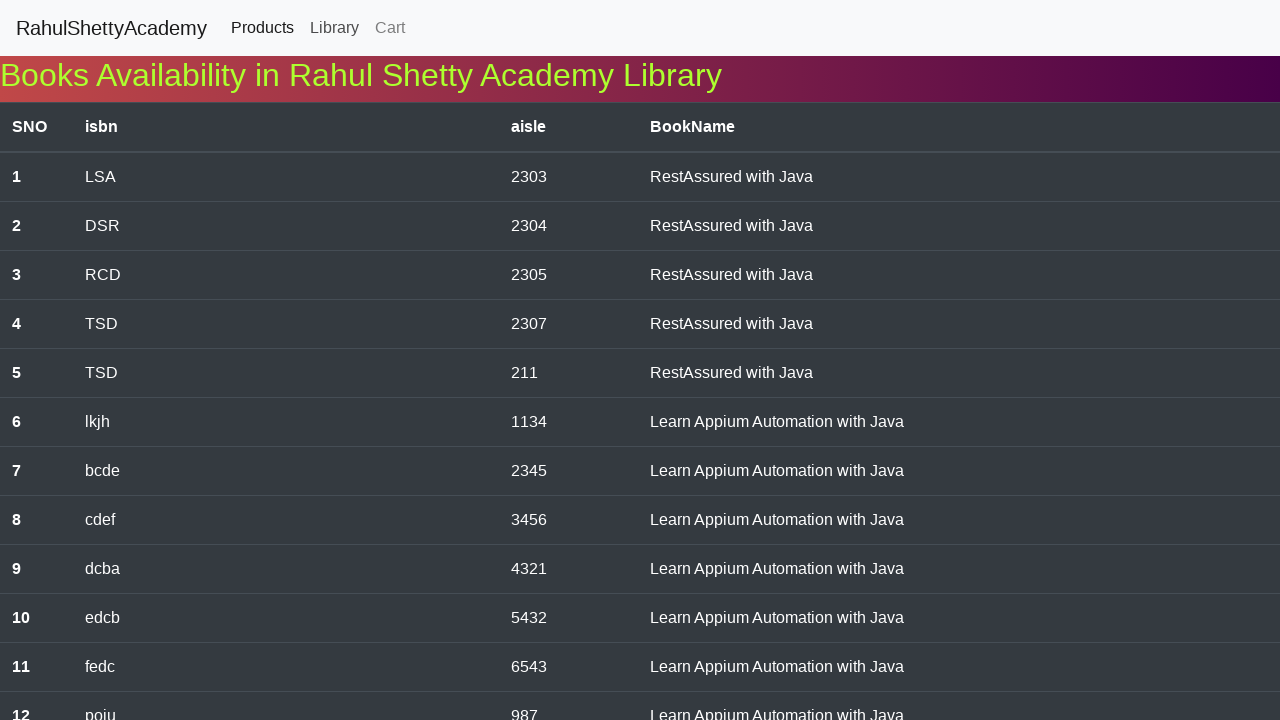

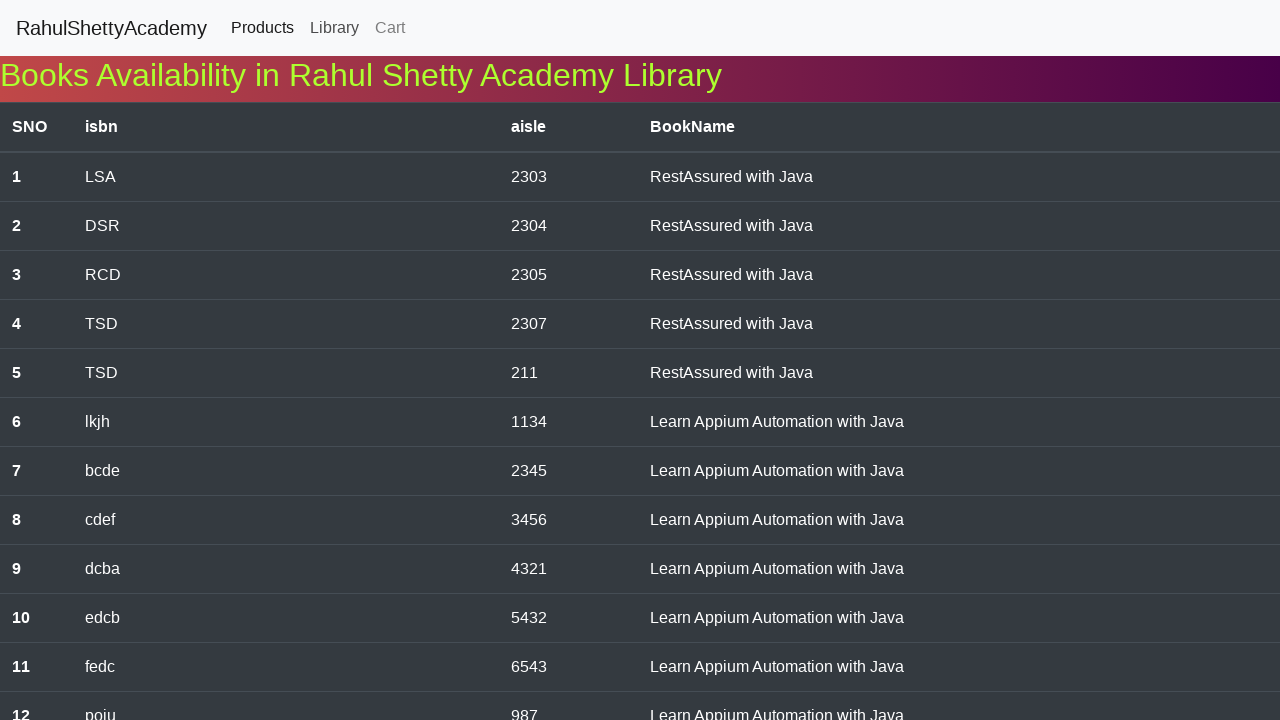